Navigates to YouTube homepage and waits for page to load

Starting URL: https://youtube.com

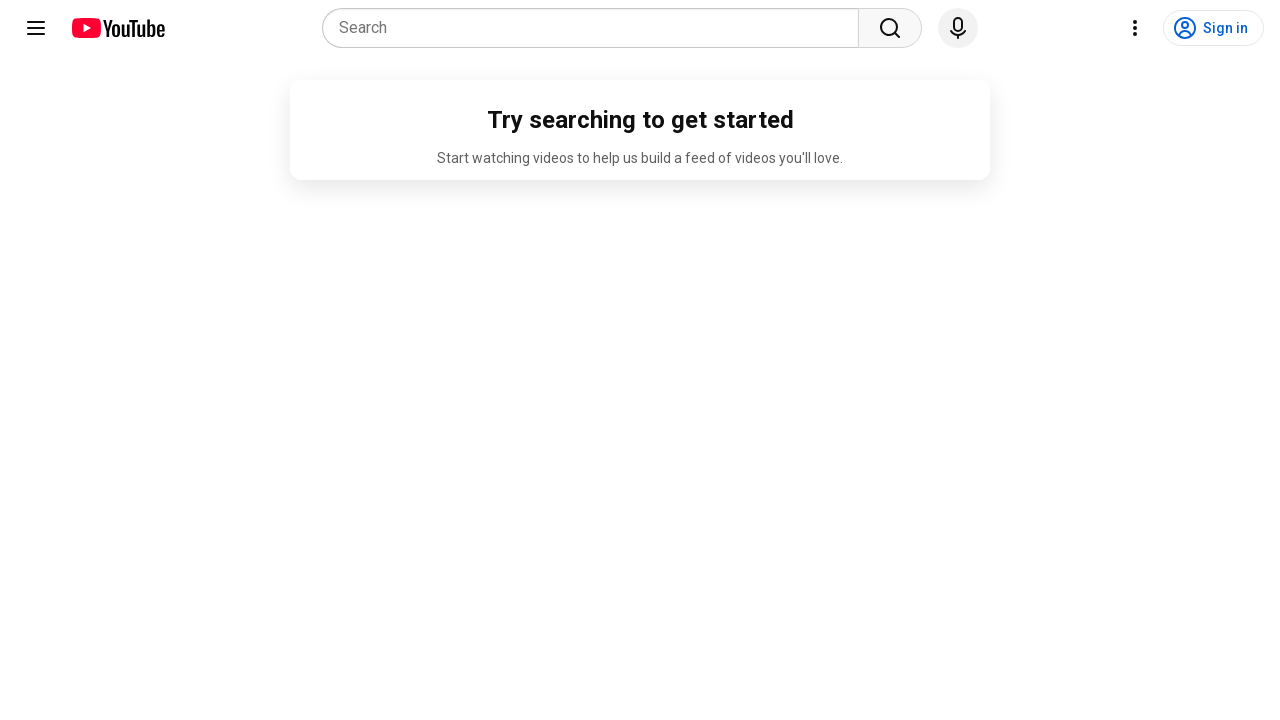

Navigated to YouTube homepage
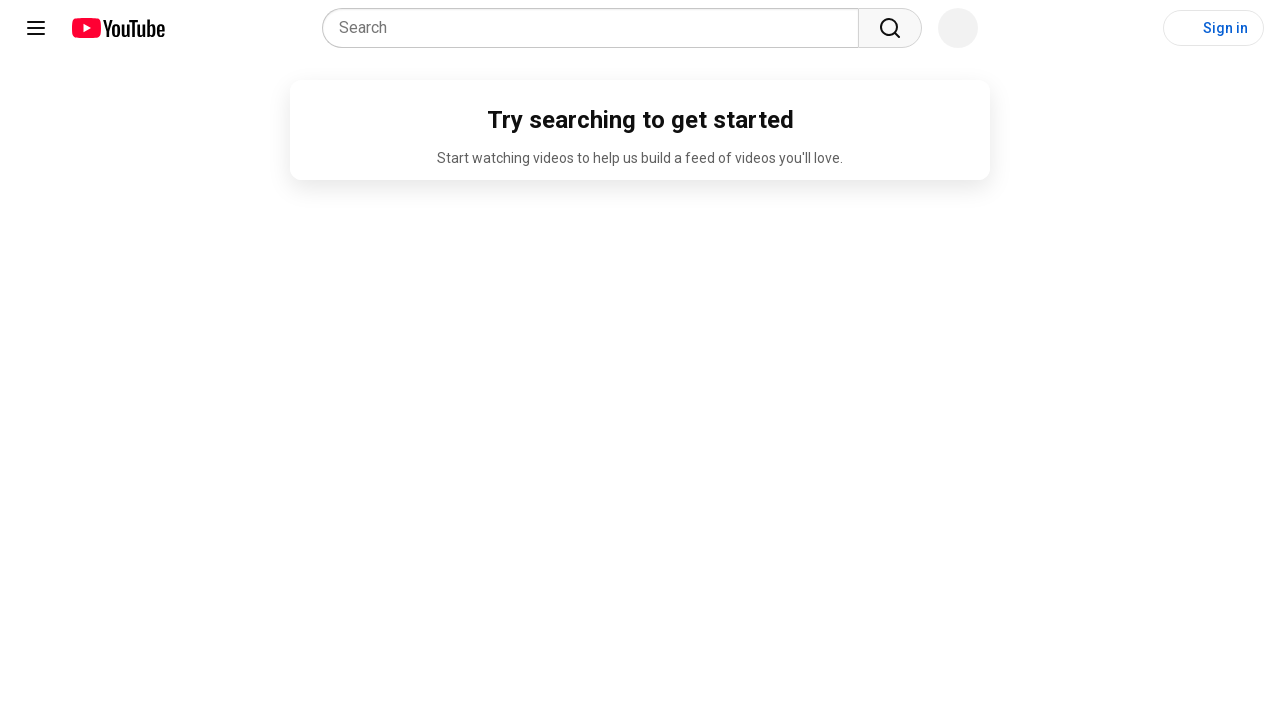

YouTube homepage fully loaded - network idle
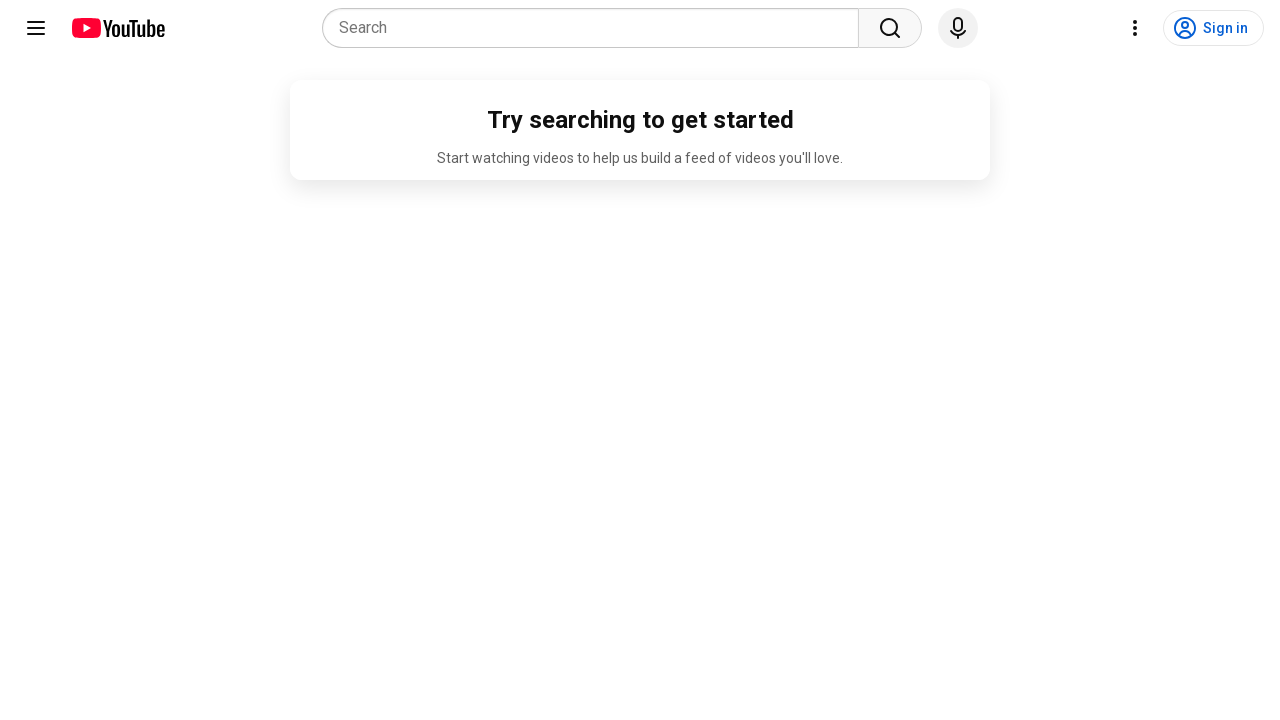

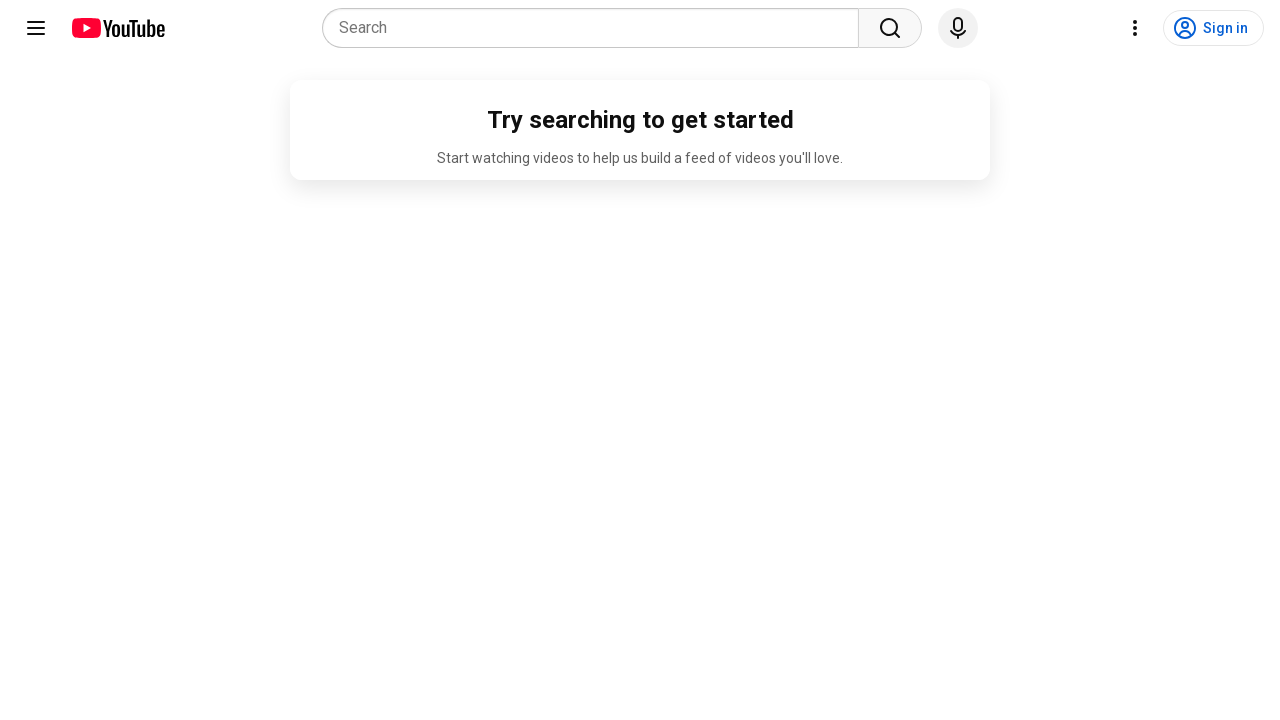